Tests multi-level menu navigation by hovering through nested menu items and clicking on a sub-sub menu item.

Starting URL: https://demoqa.com/menu#

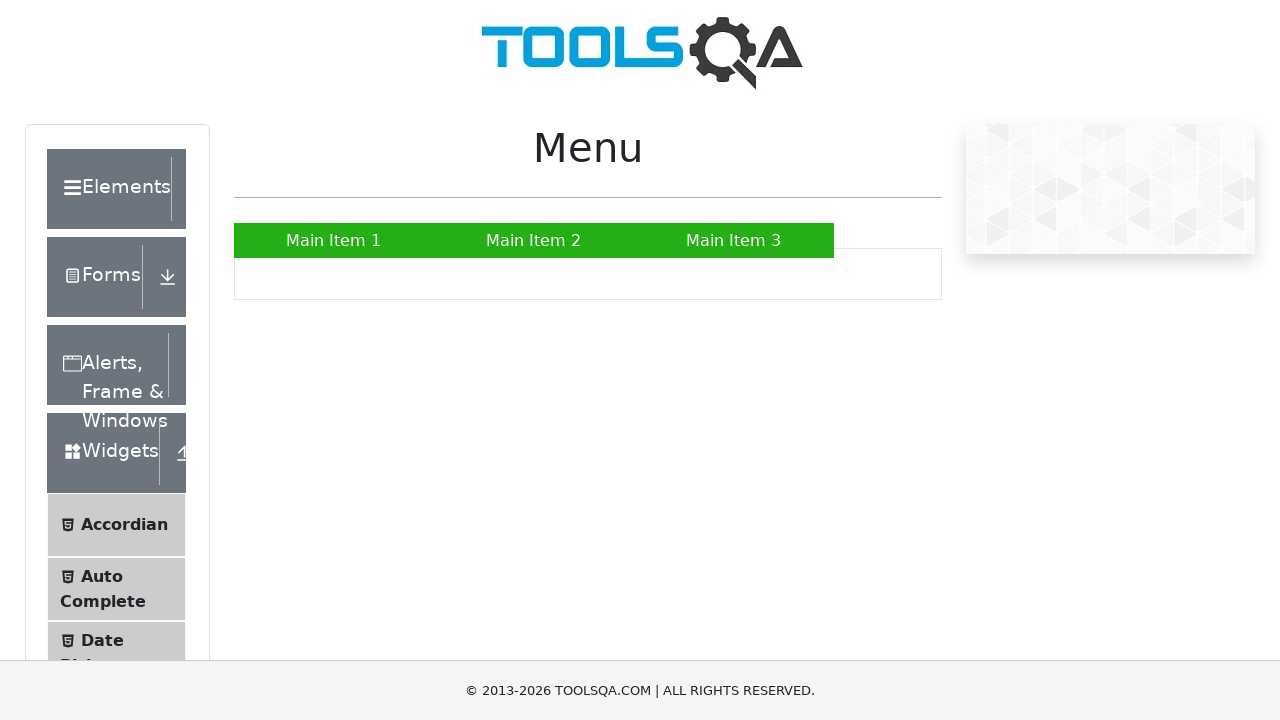

Hovered over Main Item 2 to reveal submenu at (534, 240) on a:has-text('Main Item 2')
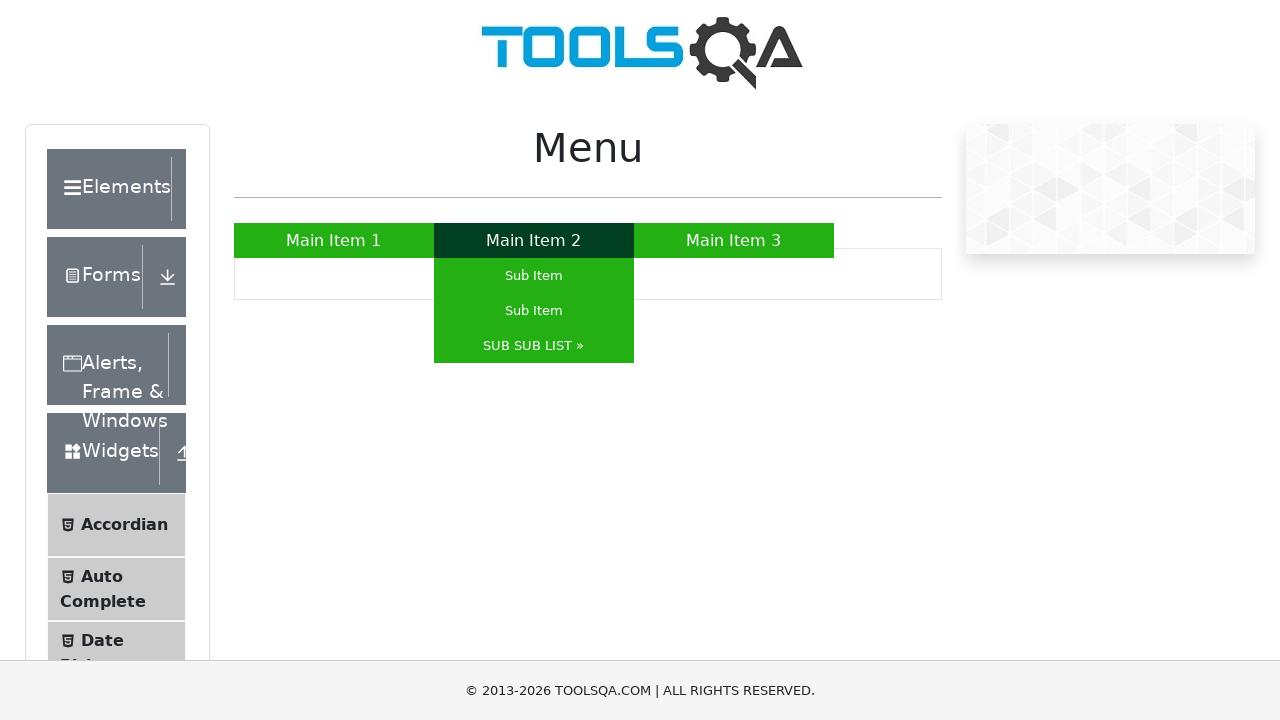

Hovered over SUB SUB LIST to reveal nested submenu at (534, 346) on a:has-text('SUB SUB LIST »')
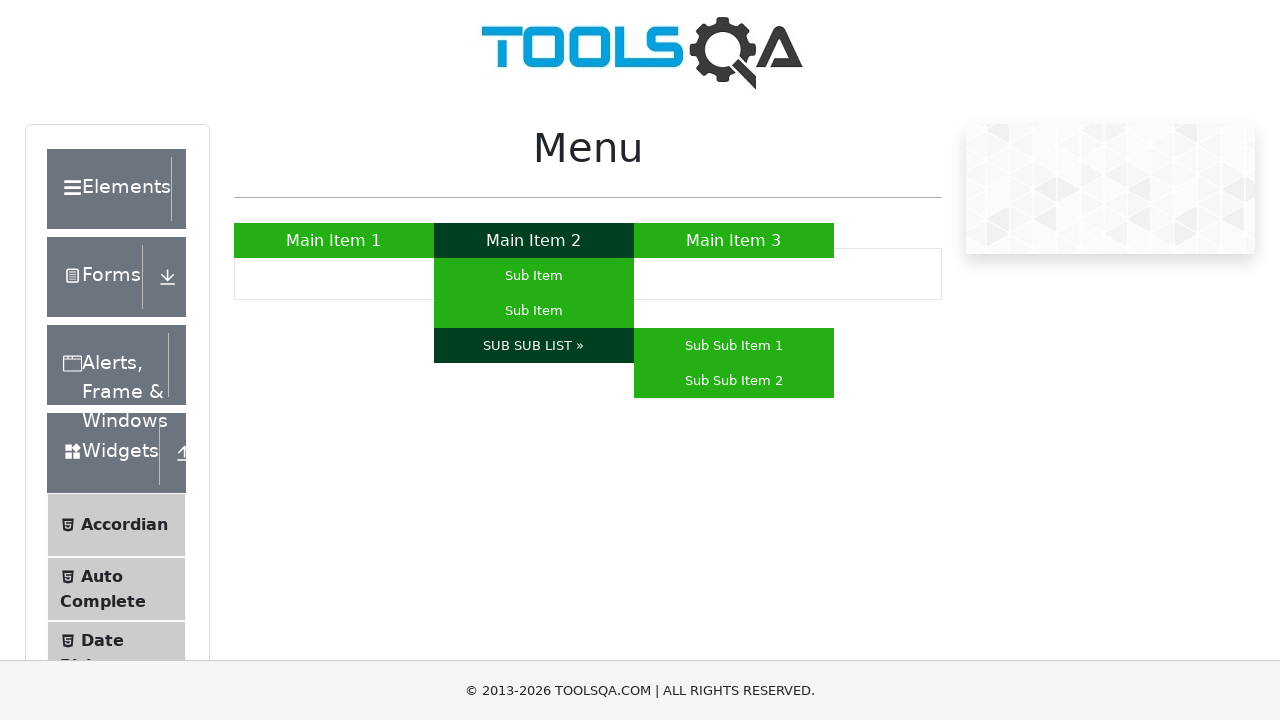

Clicked on Sub Sub Item 1 at (734, 346) on a:has-text('Sub Sub Item 1')
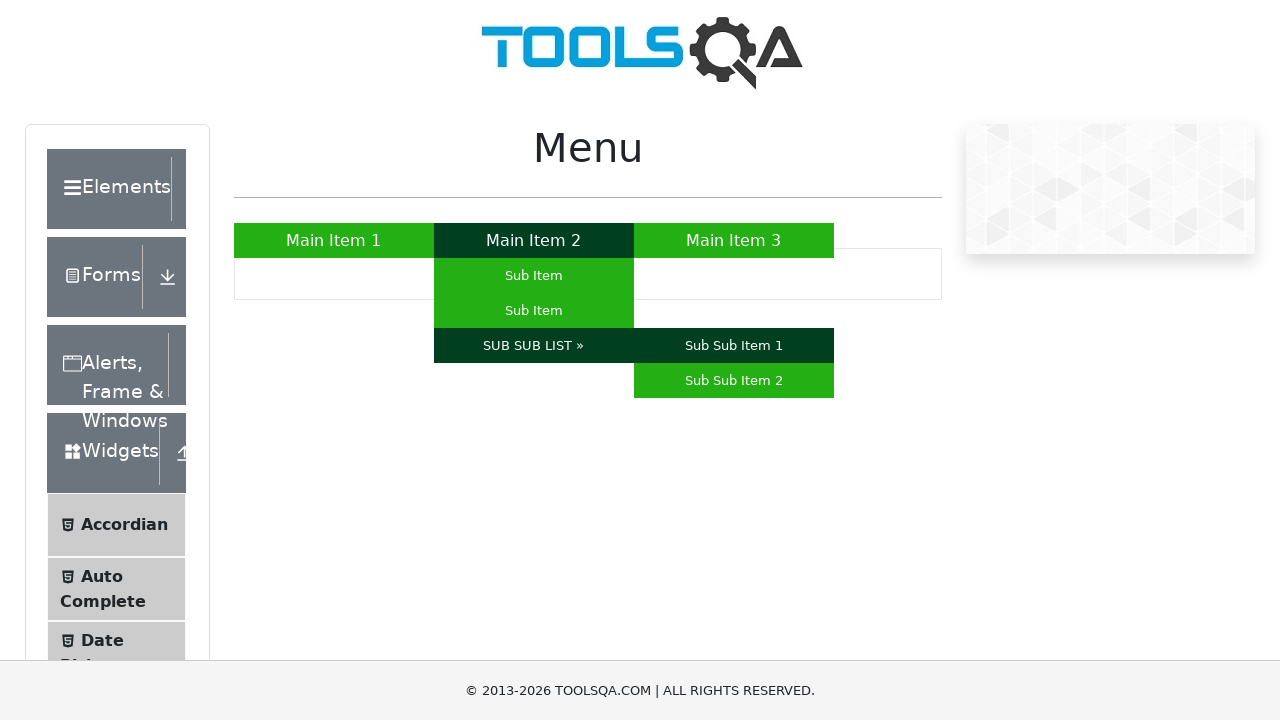

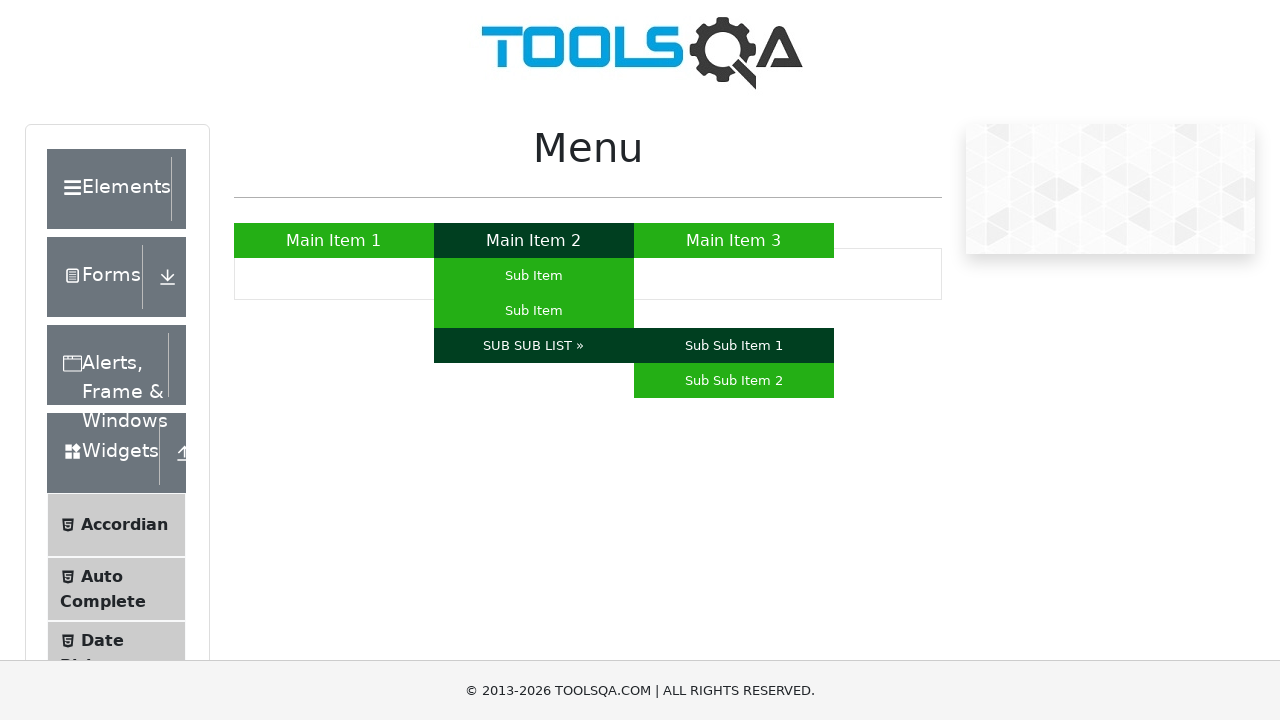